Tests checkbox functionality by checking display, enabled, and selected states, then clicks the third checkbox and verifies the selection state changes

Starting URL: https://faculty.washington.edu/chudler/java/boxes.html

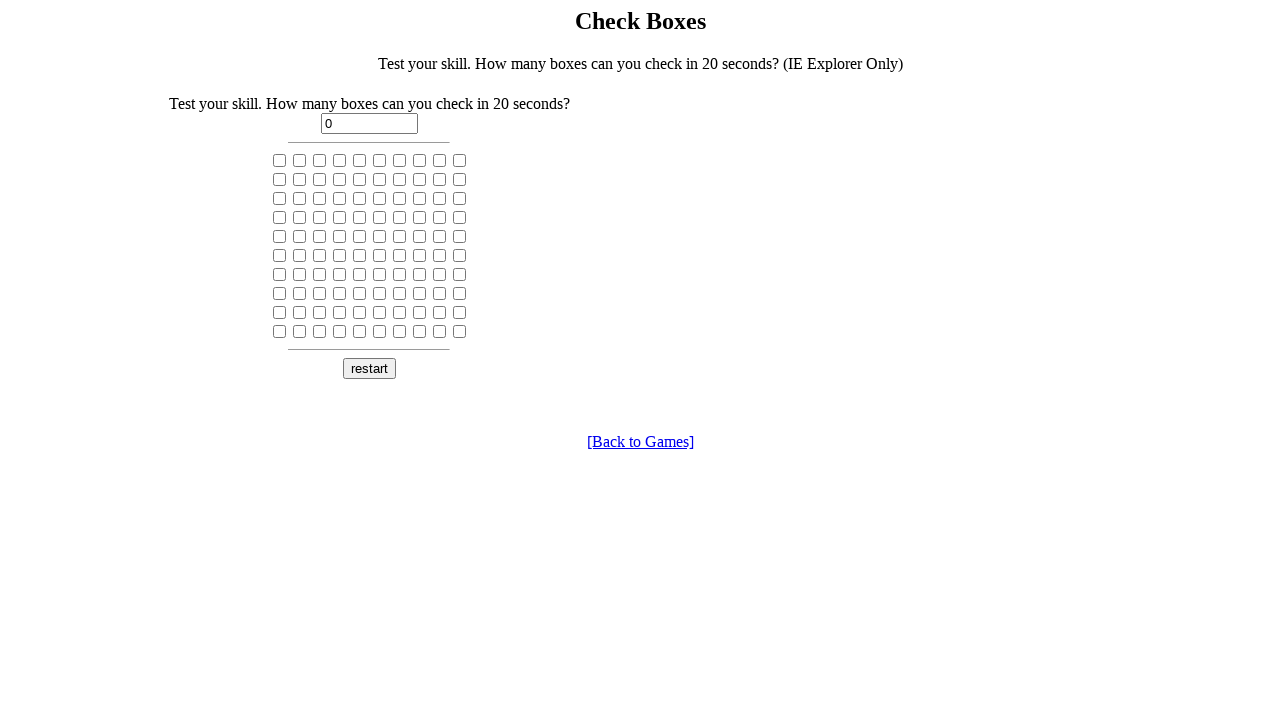

Located the third checkbox element
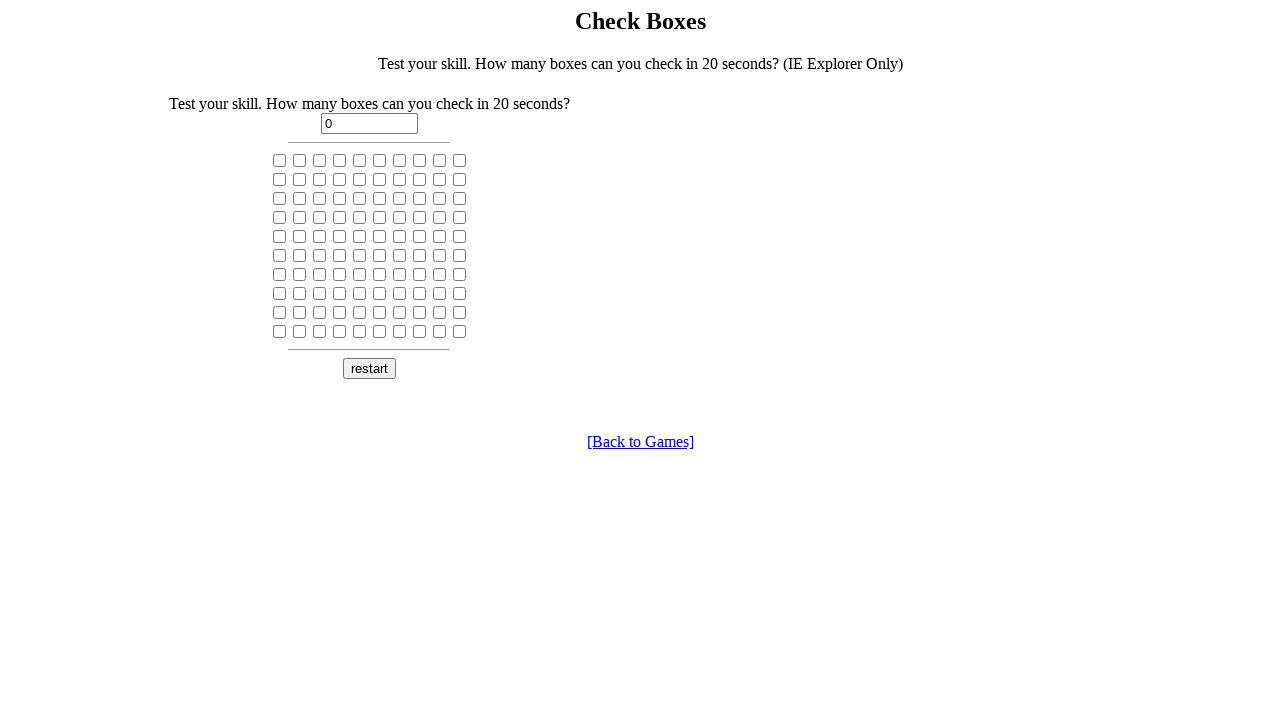

Verified third checkbox is visible
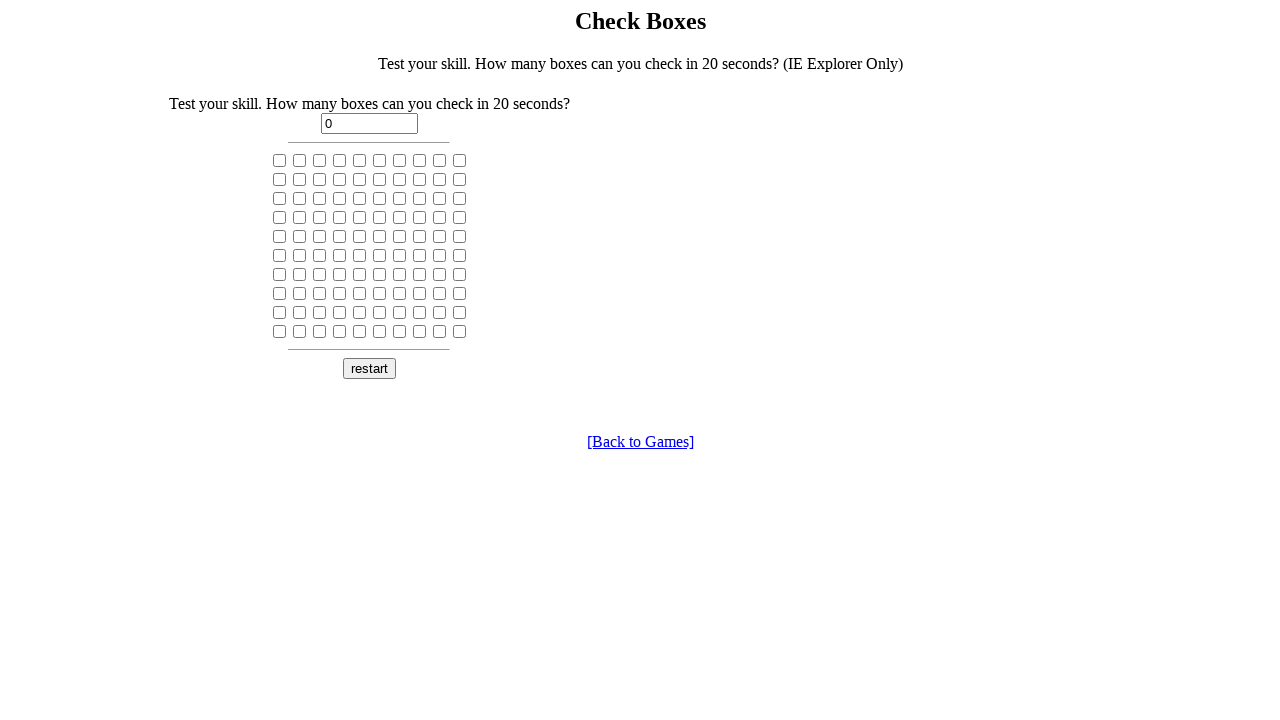

Verified third checkbox is enabled
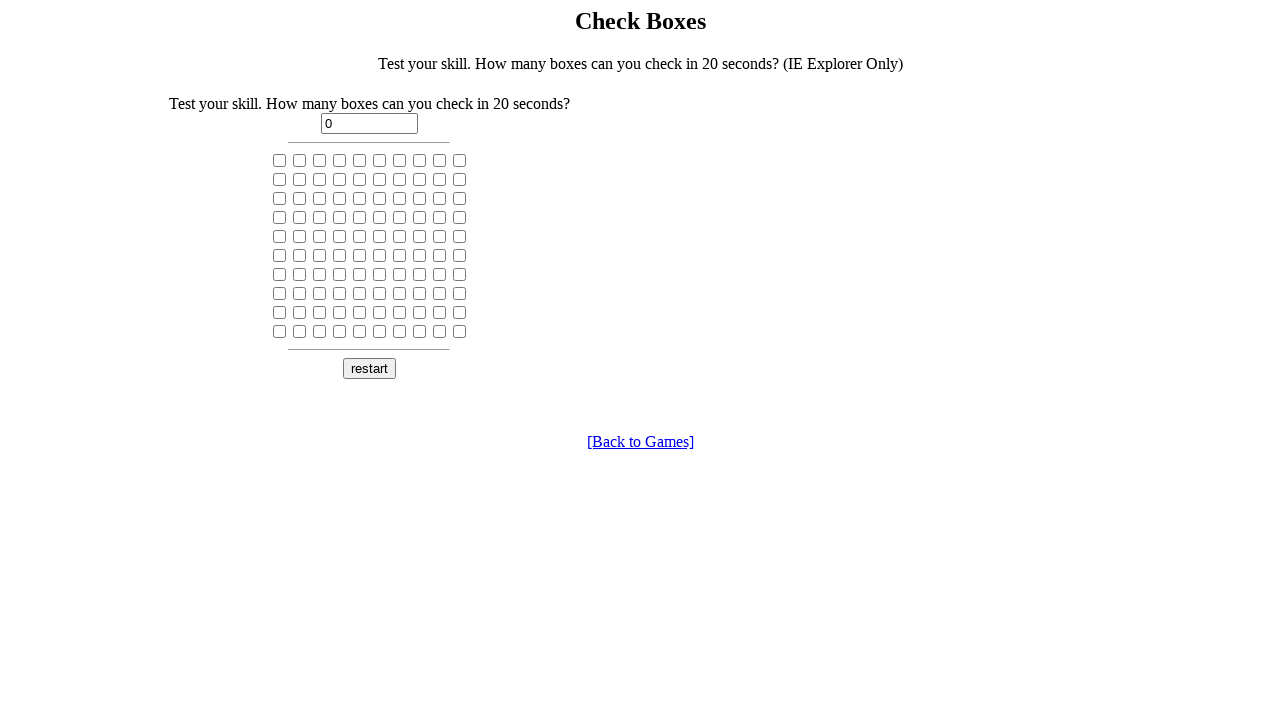

Checked initial selected state of third checkbox: False
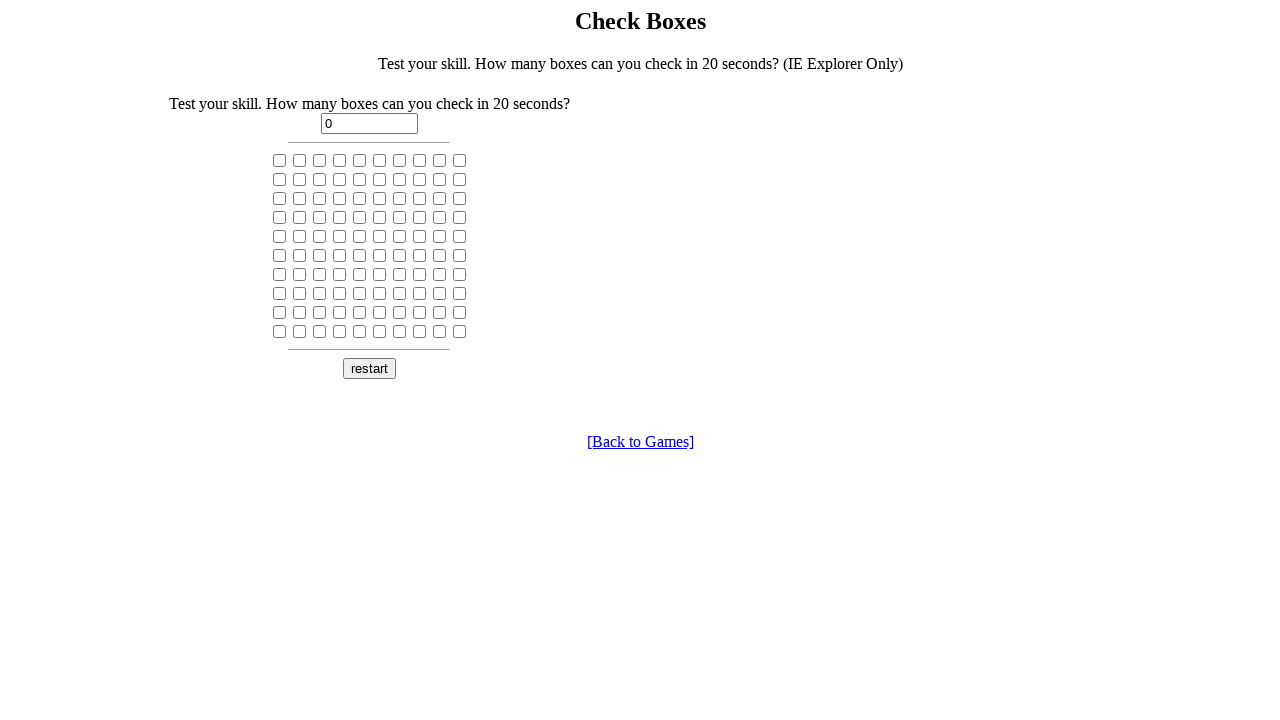

Clicked the third checkbox to toggle its state at (320, 160) on (//input[@type='checkbox'])[3]
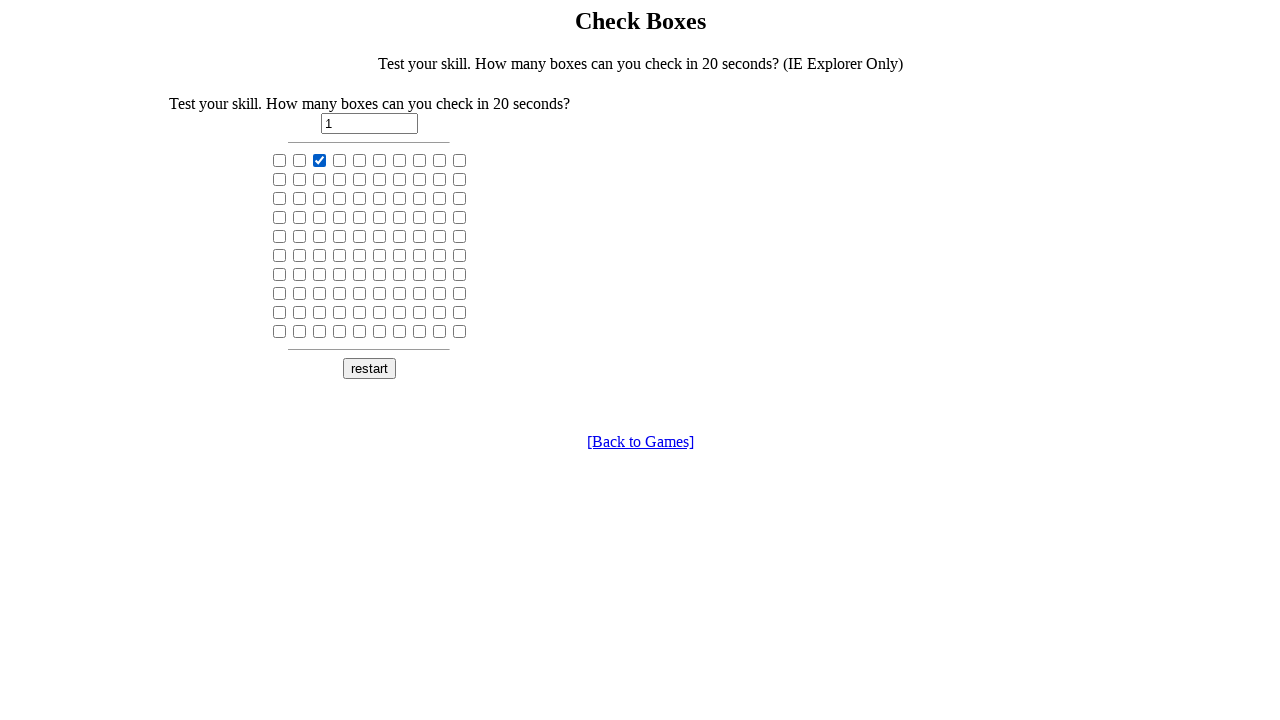

Verified checkbox selection state changed after clicking
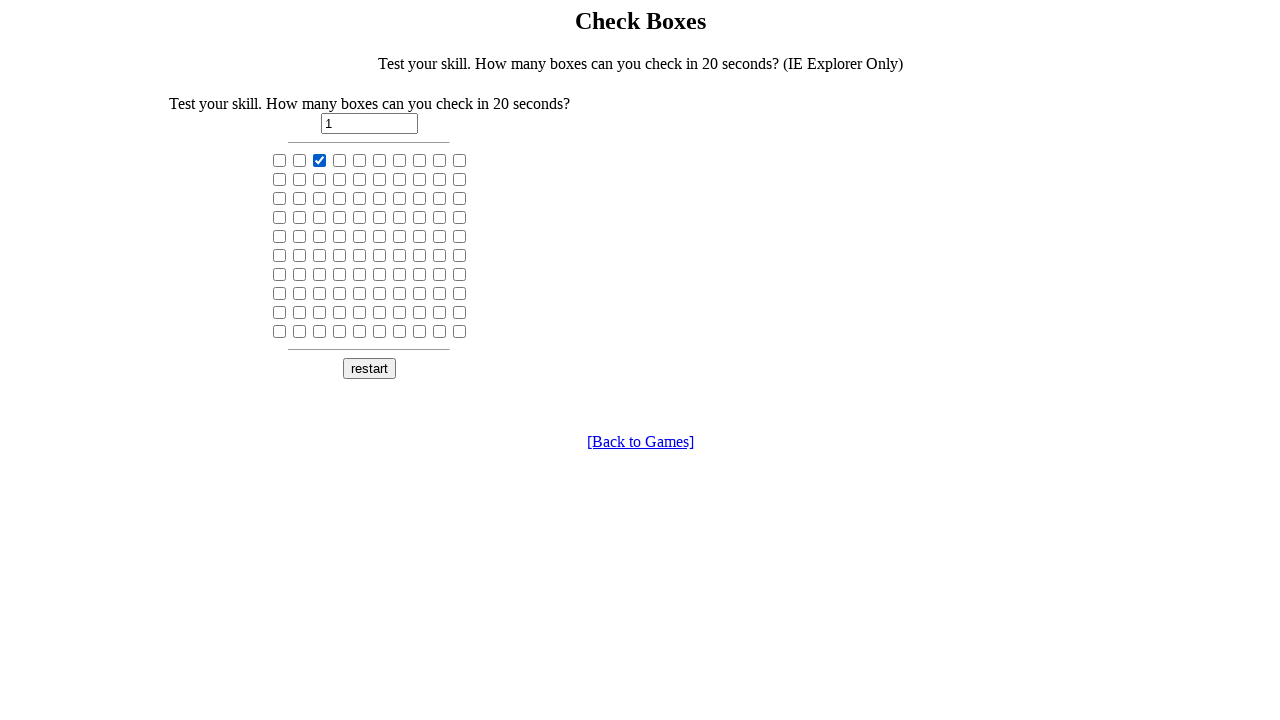

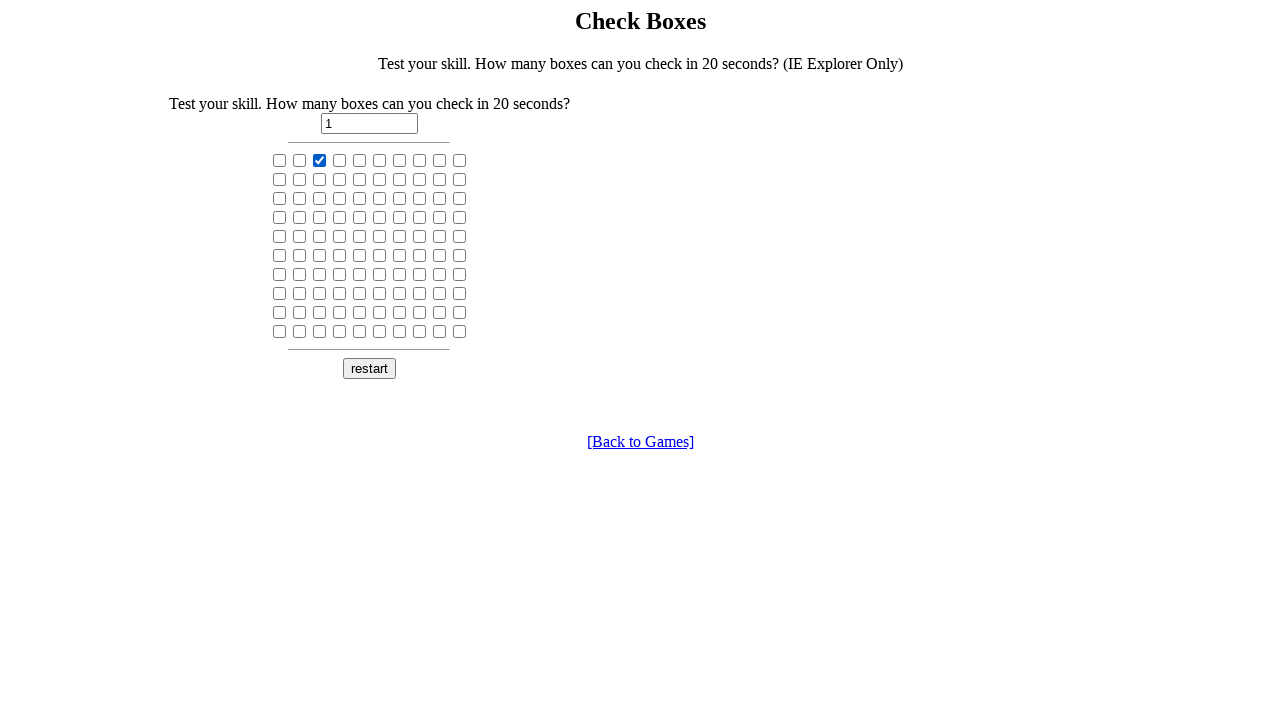